Tests browser prompt alert functionality by clicking on the Alert with Textbox tab, triggering a prompt dialog, and accepting it with input text.

Starting URL: https://demo.automationtesting.in/Alerts.html

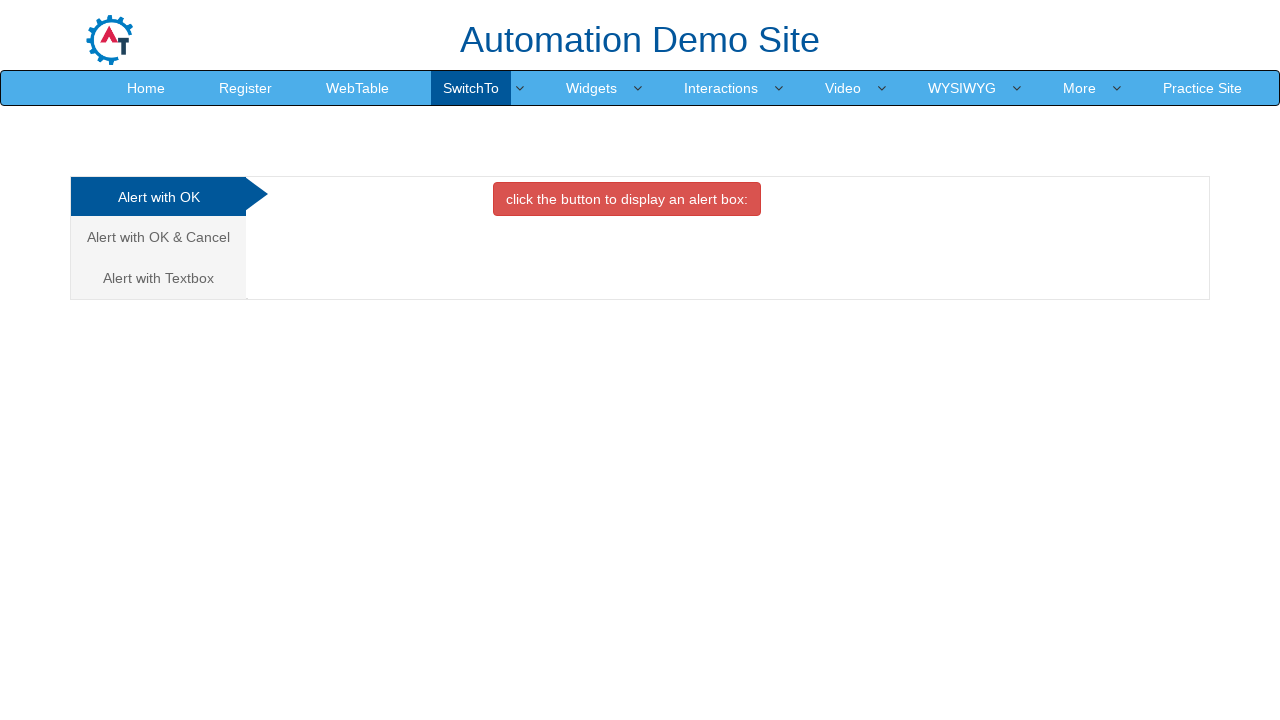

Set up dialog handler to accept prompt alerts with 'naveen' input
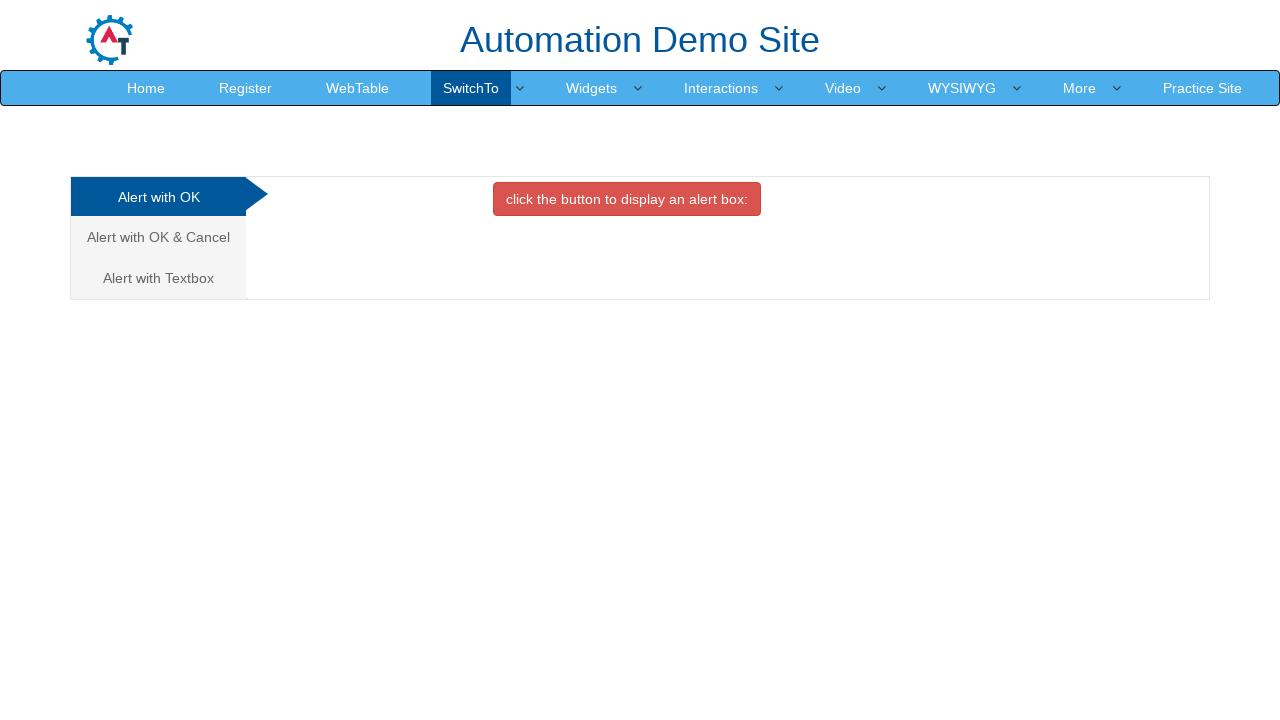

Clicked on 'Alert with Textbox' tab at (158, 278) on xpath=//a[text()='Alert with Textbox ']
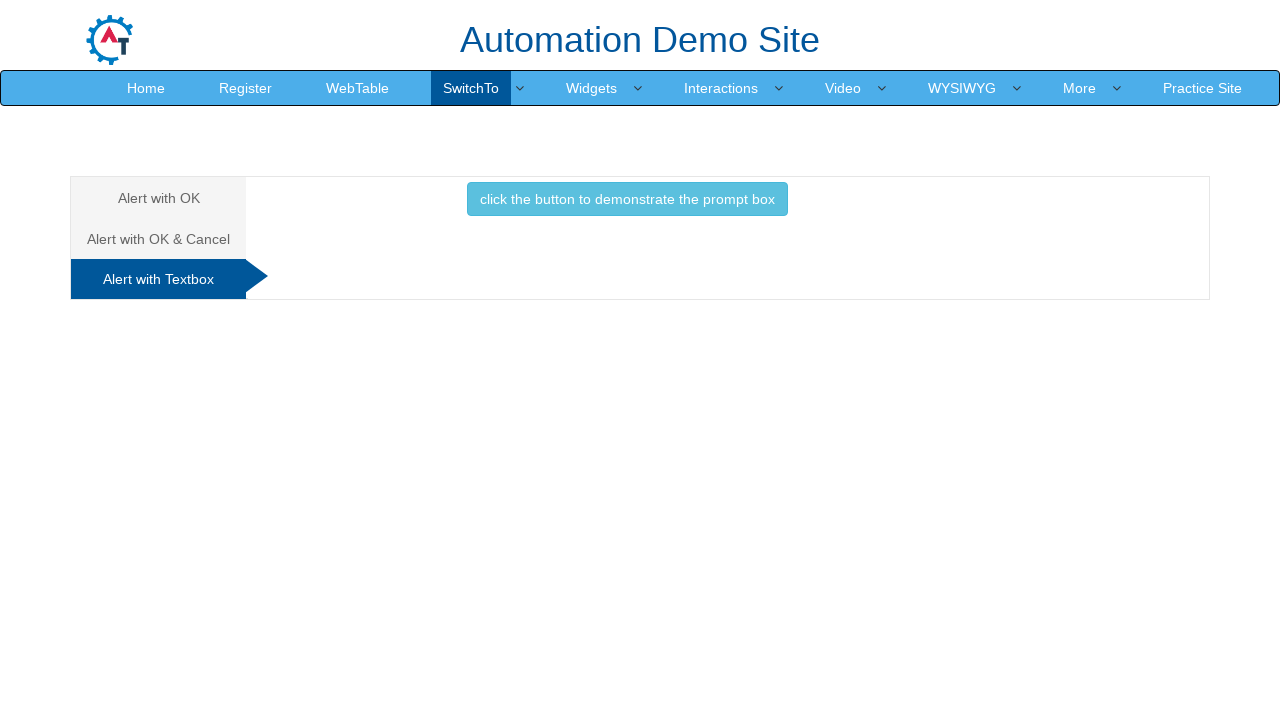

Clicked button to trigger prompt dialog at (627, 199) on xpath=//button[text()='click the button to demonstrate the prompt box ']
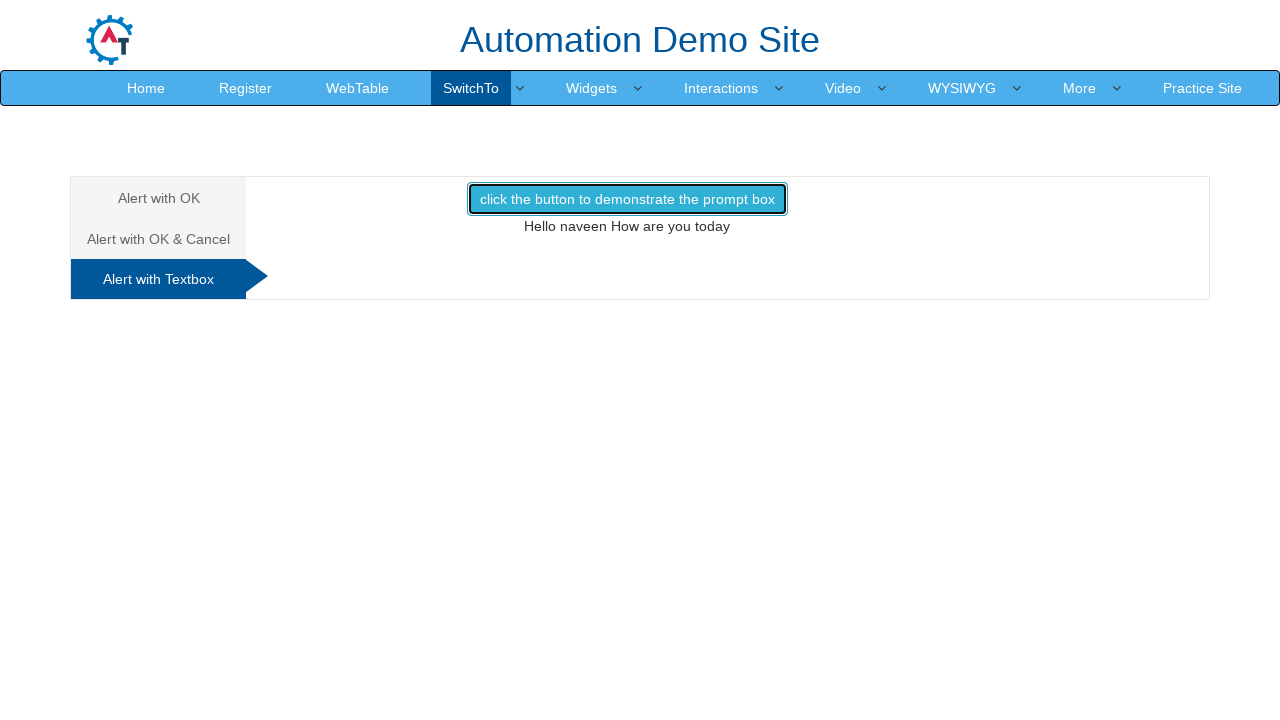

Waited for dialog to be handled
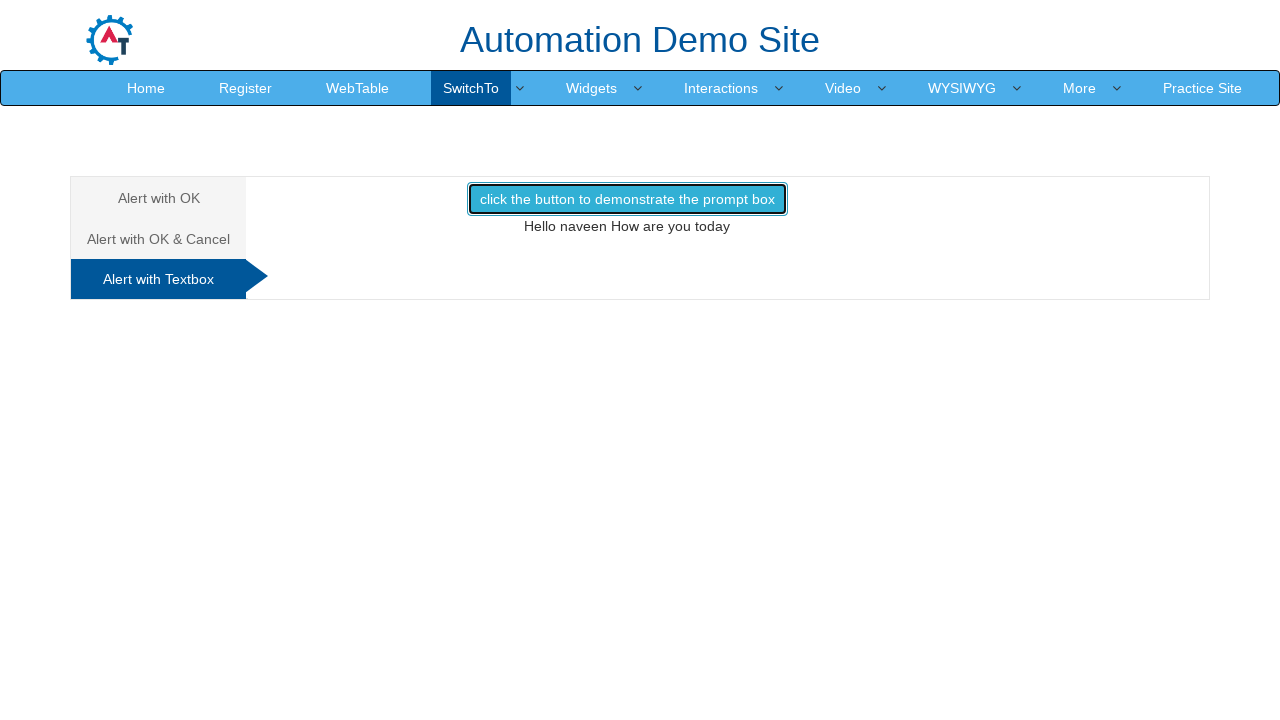

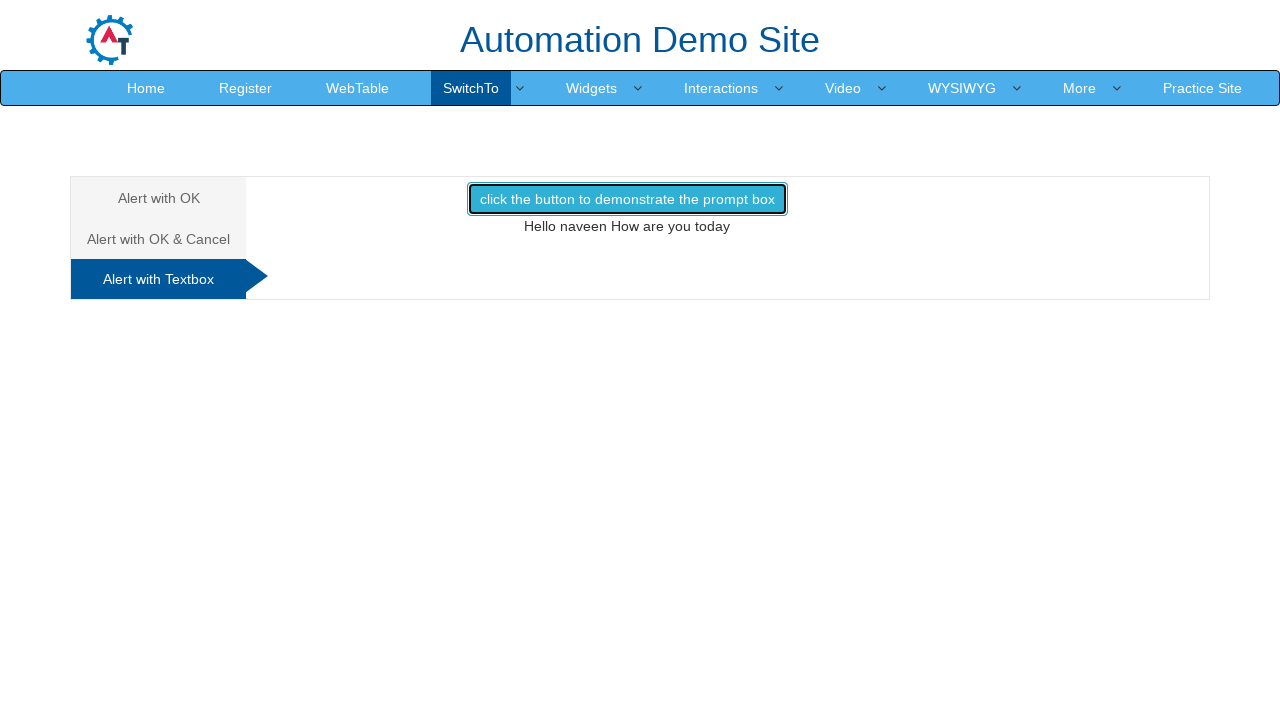